Tests calendar navigation functionality by navigating to the next month (September) and verifying that events are displayed with their dates and titles.

Starting URL: https://antiochboone.com/calendar-prayer

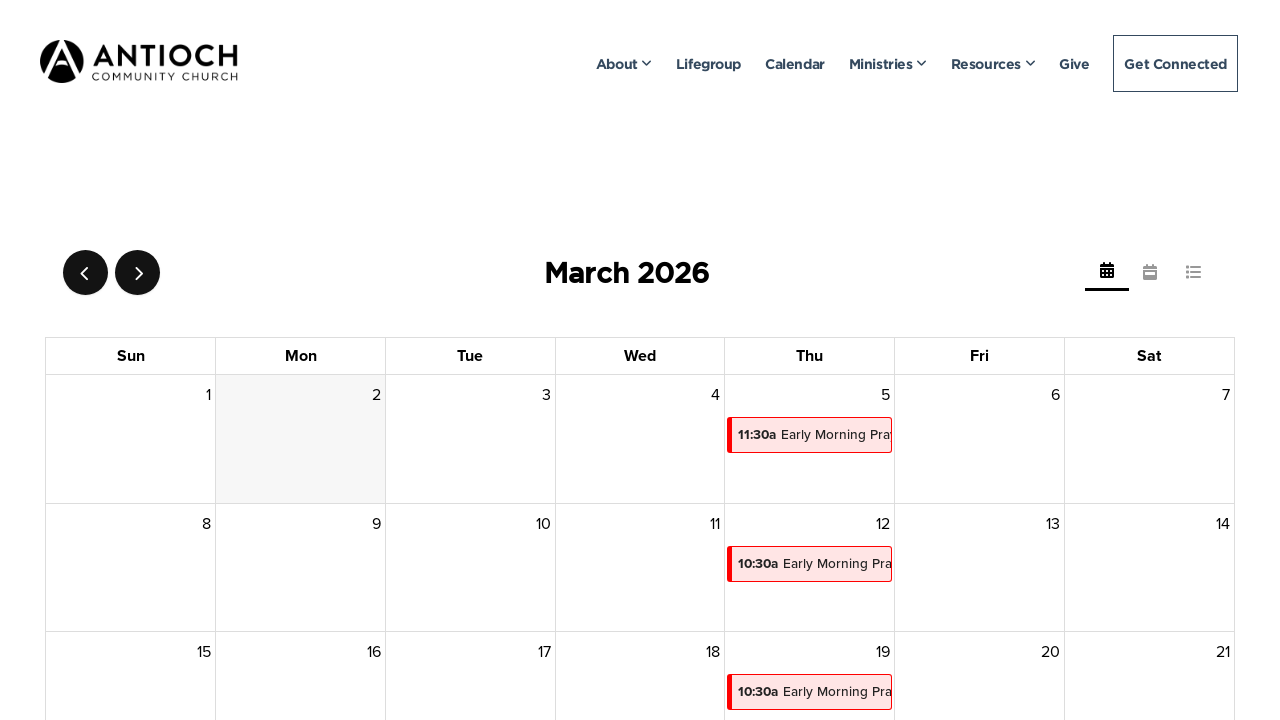

Waited for calendar toolbar title to load
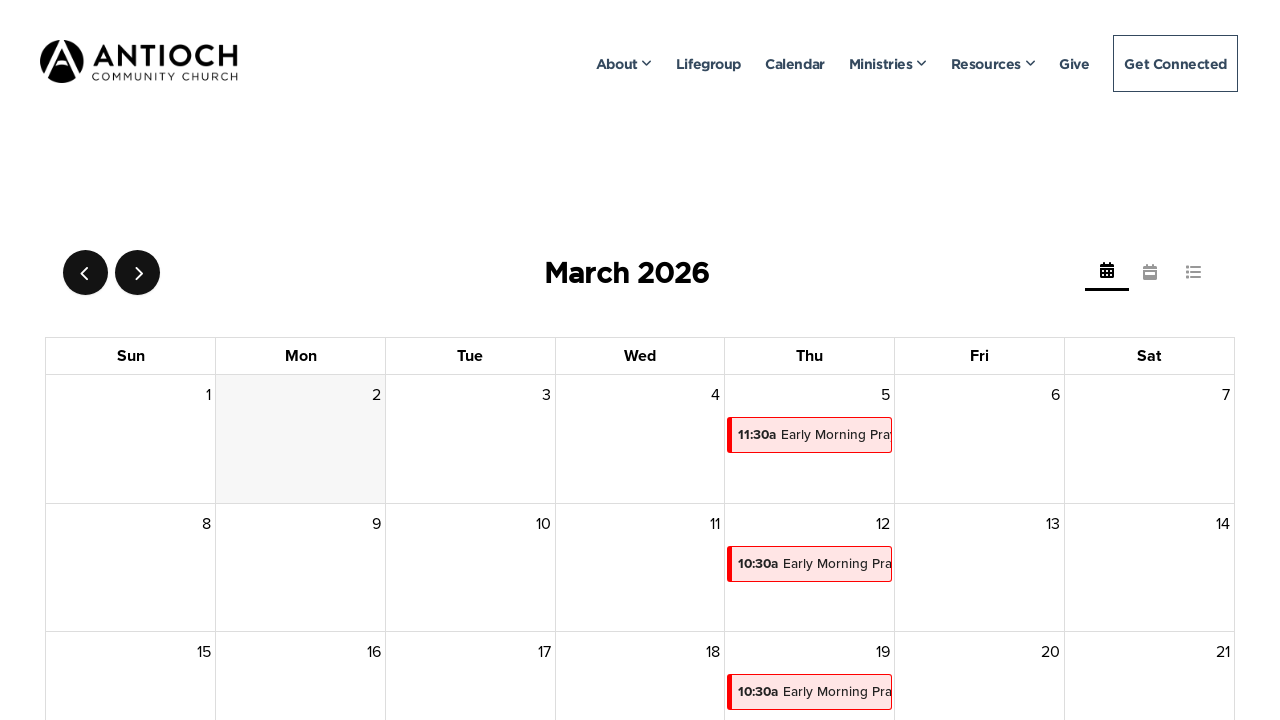

Retrieved initial month: March 2026
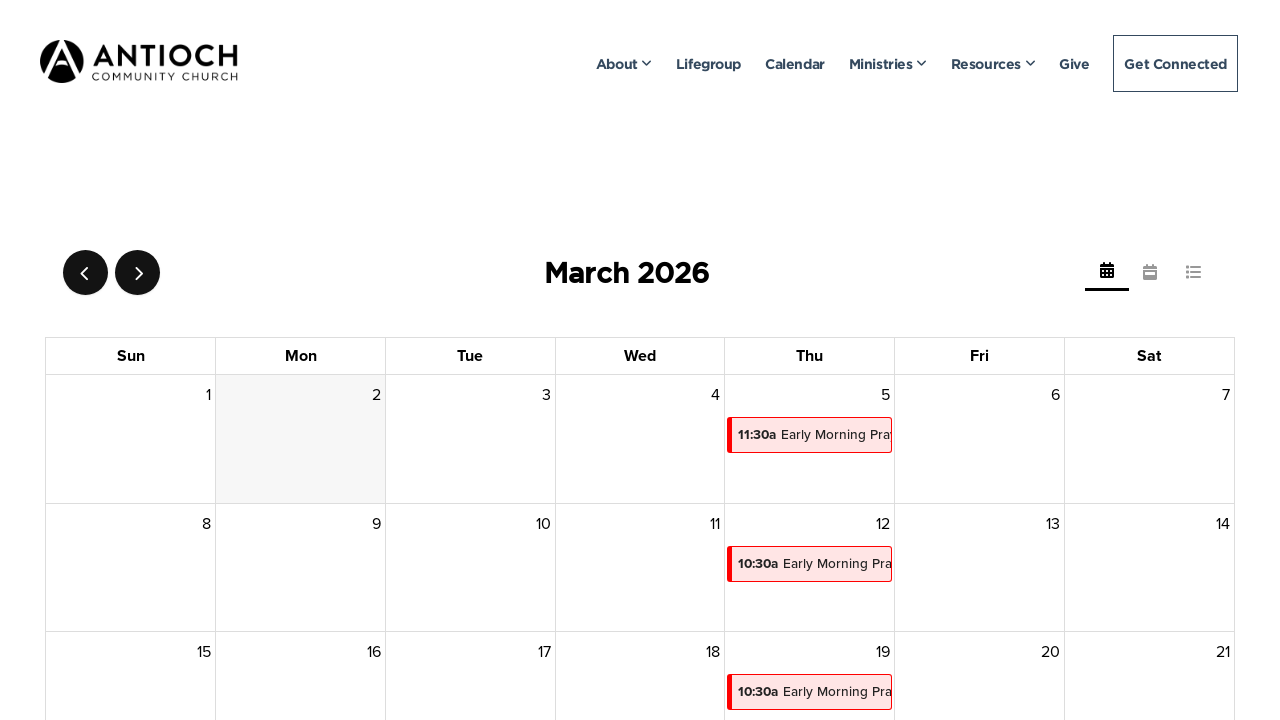

Clicked next button to navigate to September at (138, 273) on .fc-next-button
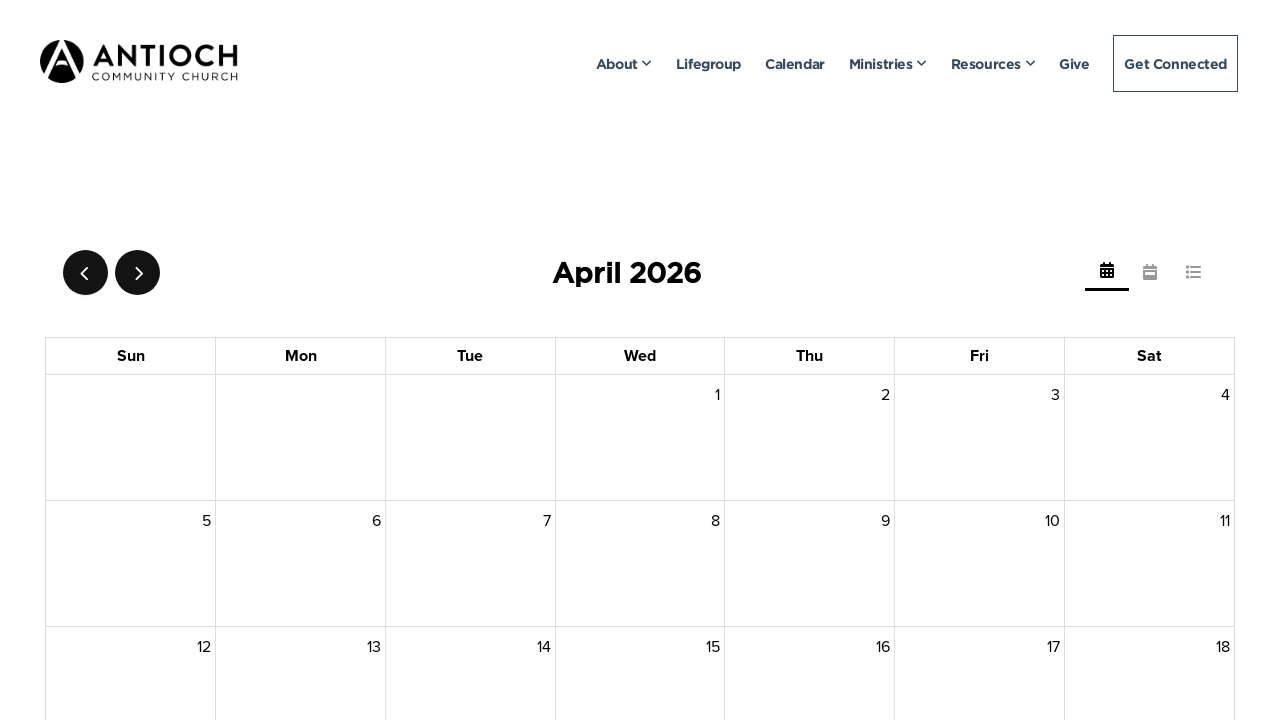

Waited 2 seconds for calendar to update
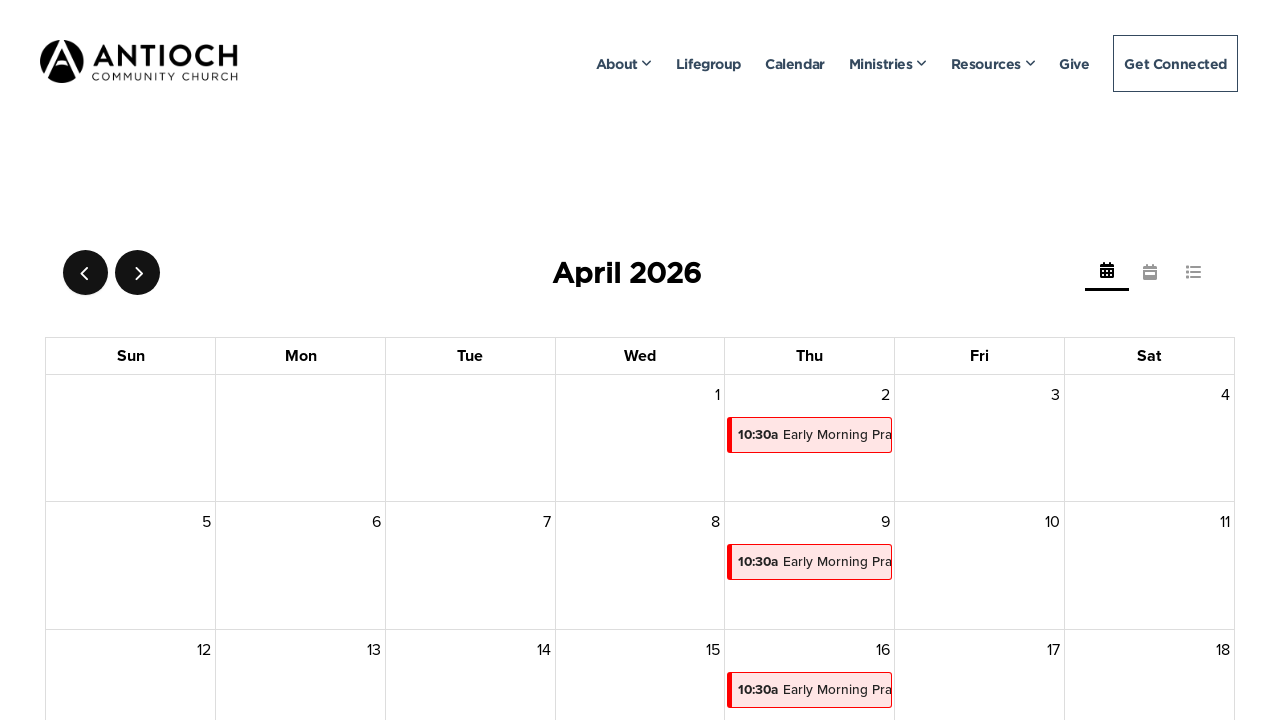

Retrieved updated month: April 2026
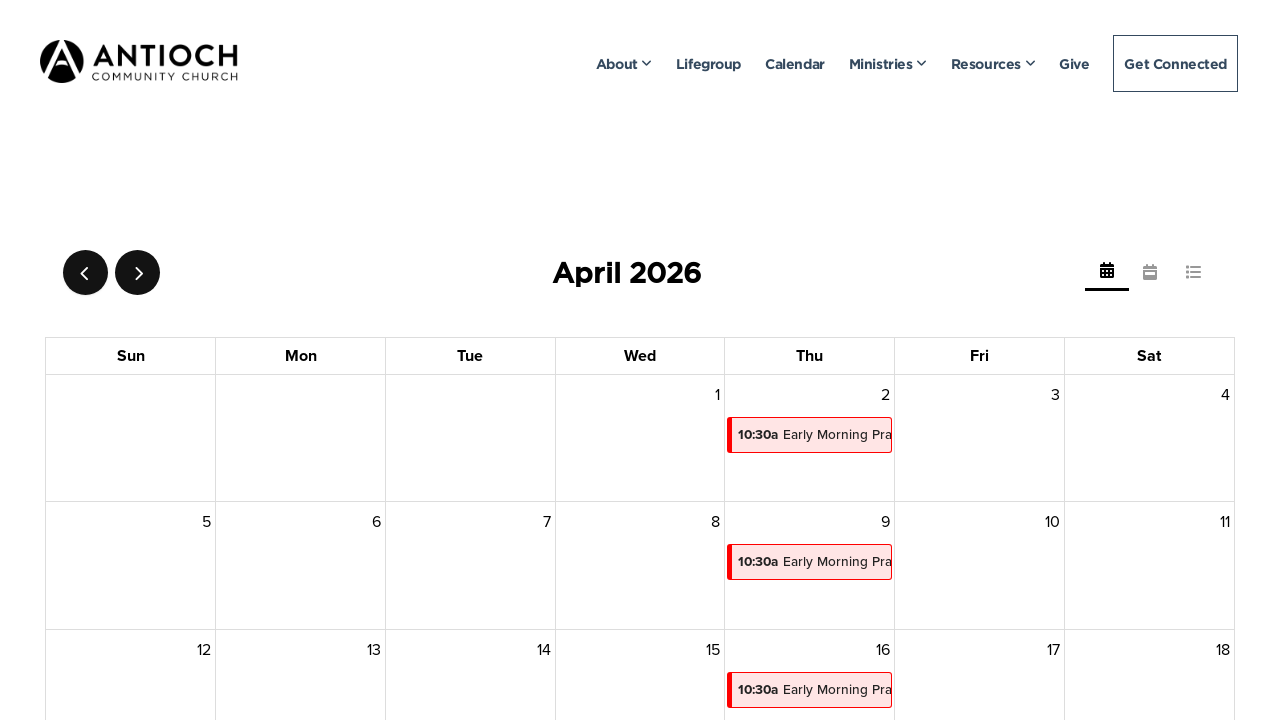

Waited for day cells to be present in calendar
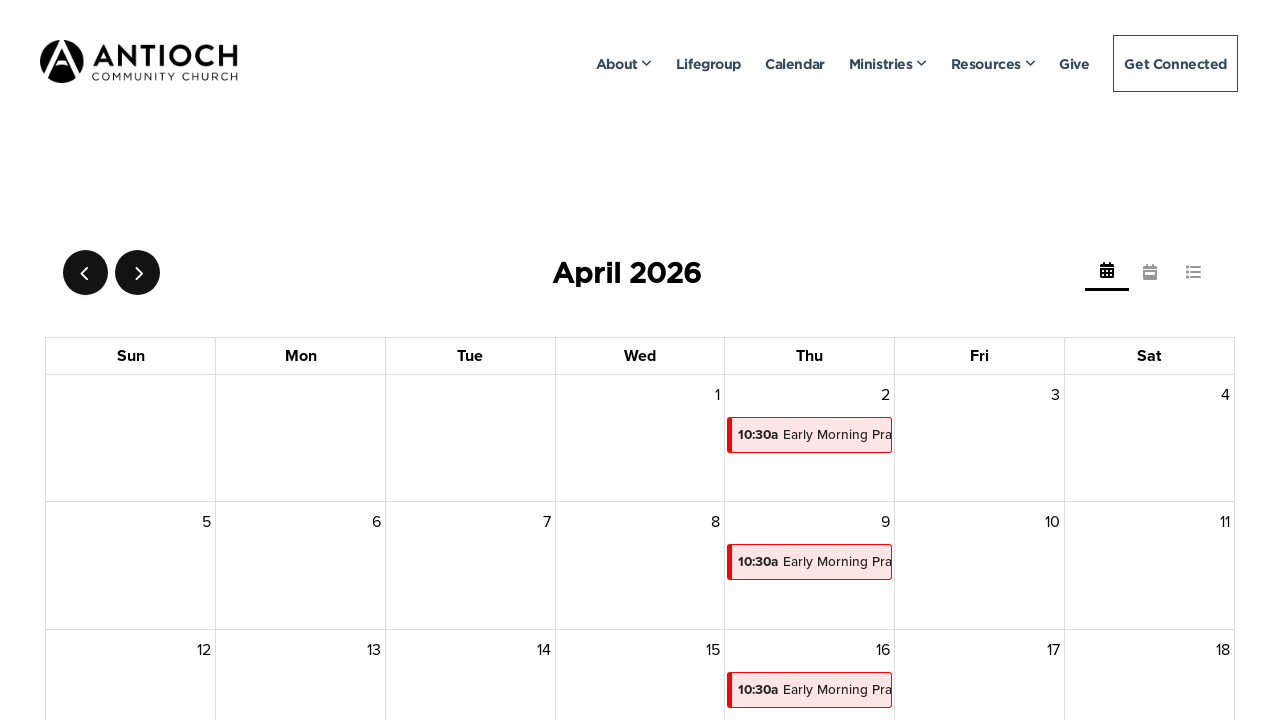

Waited for events to load and verified events are displayed with their dates and titles
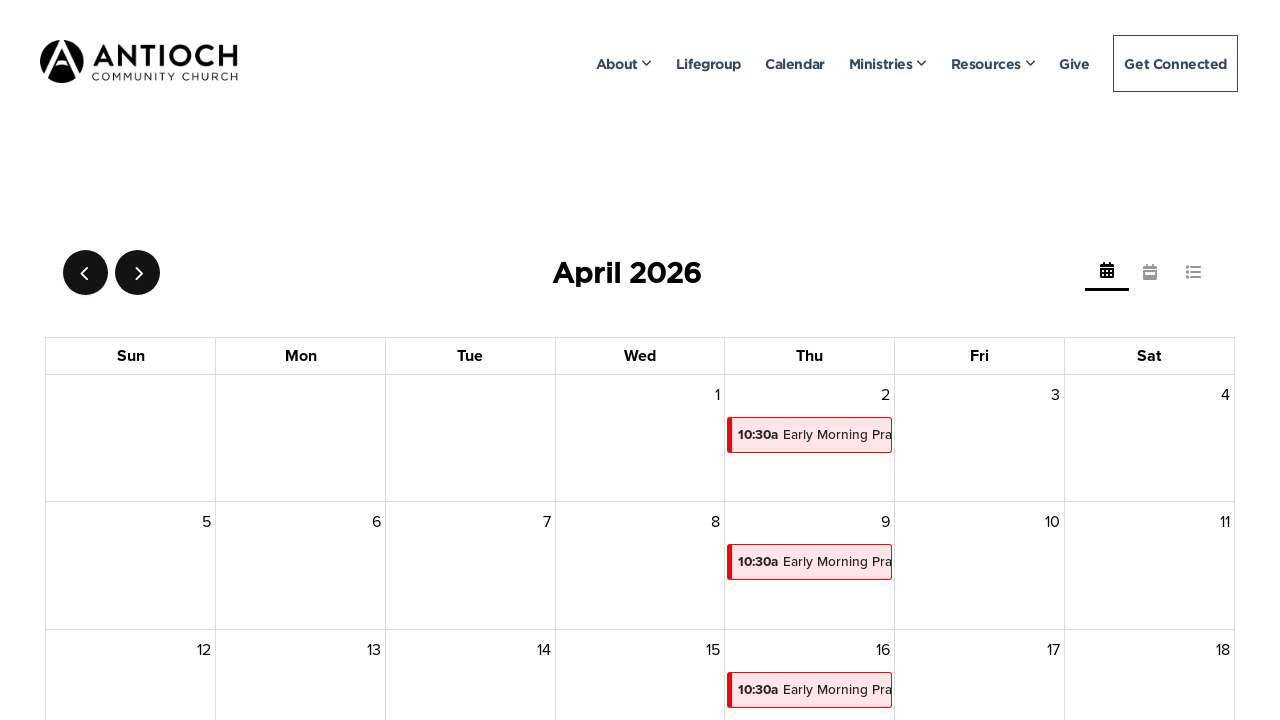

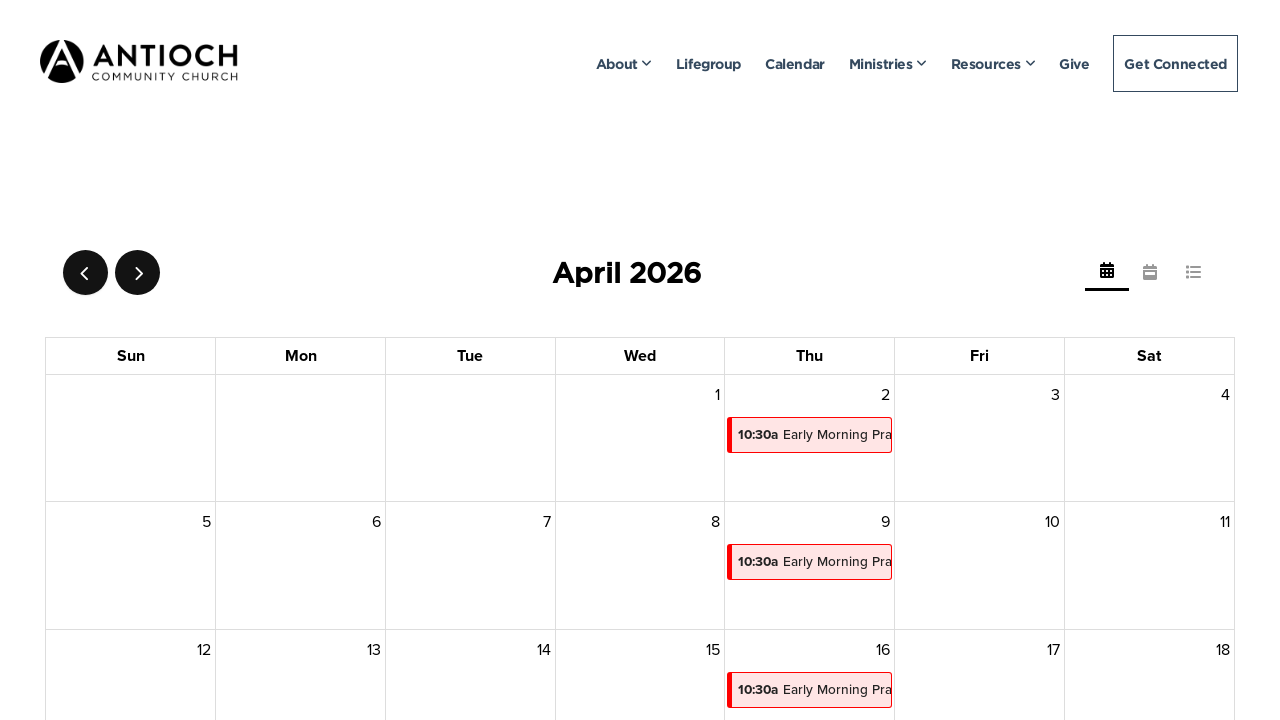